Searches for a Samsung Galaxy S7 product on the Demoblaze store and verifies the search result

Starting URL: https://www.demoblaze.com/

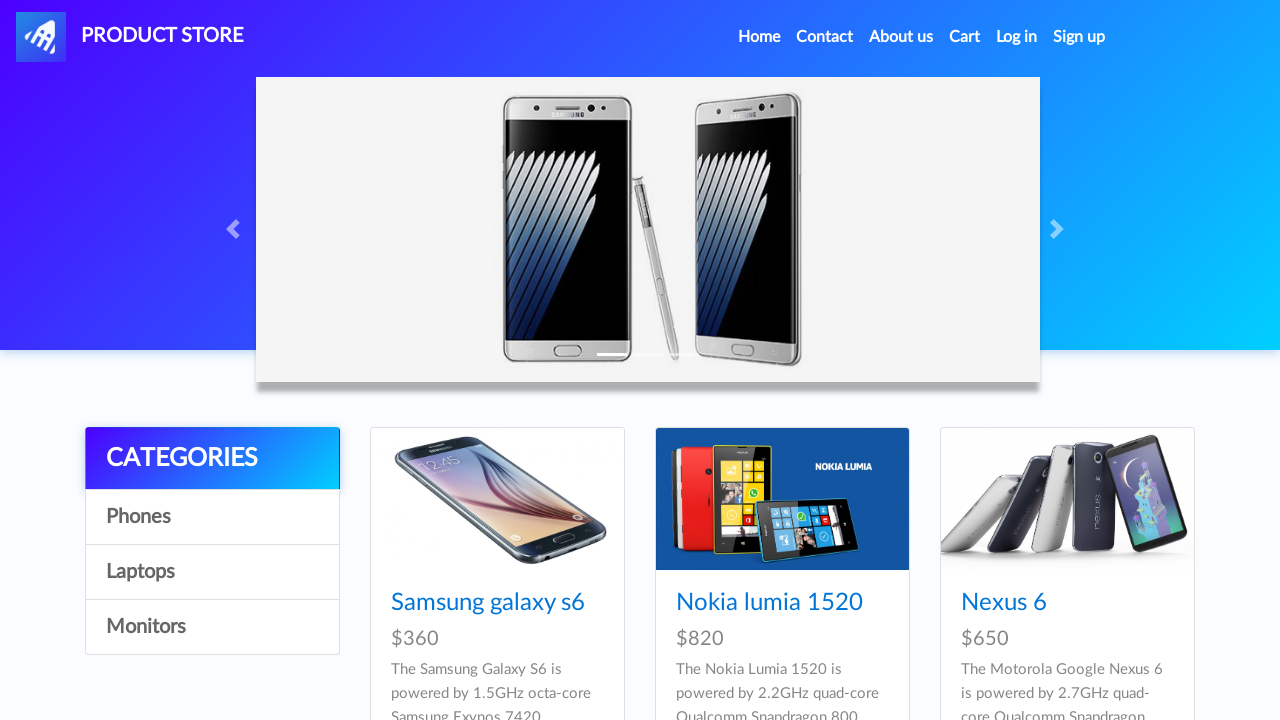

Clicked on Samsung Galaxy S7 product link at (488, 361) on text=Samsung galaxy s7
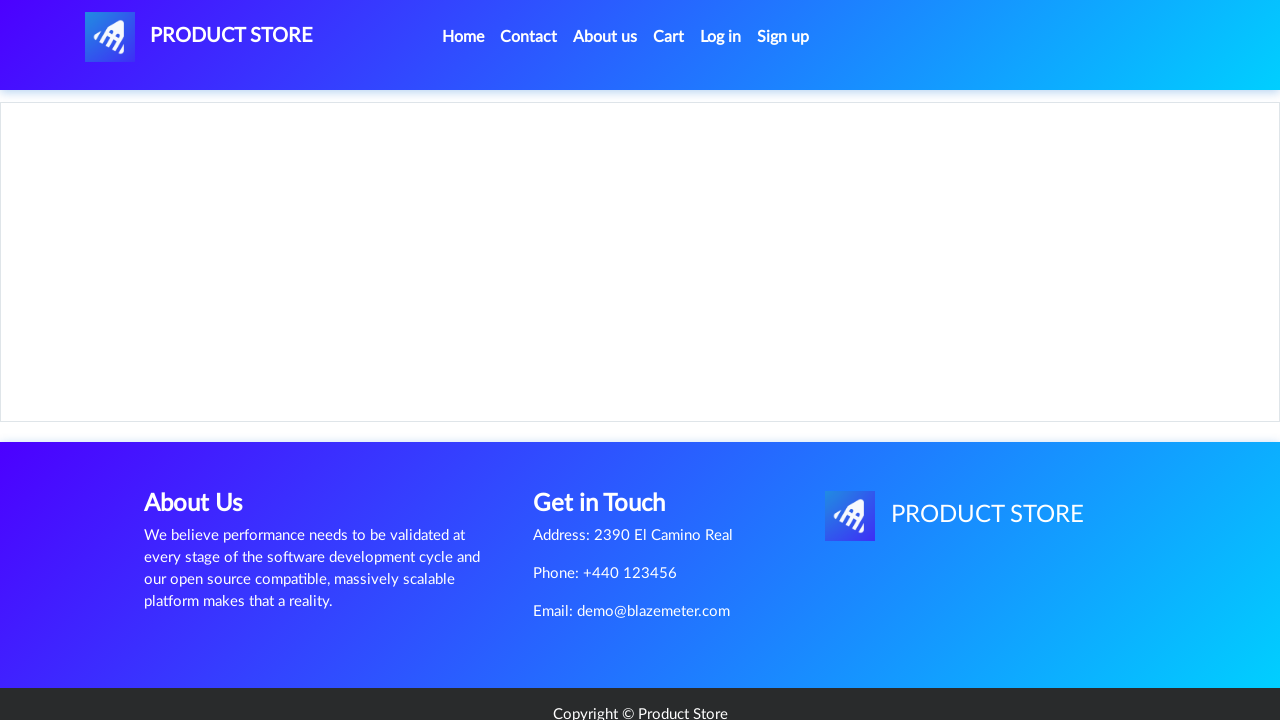

Product name element loaded
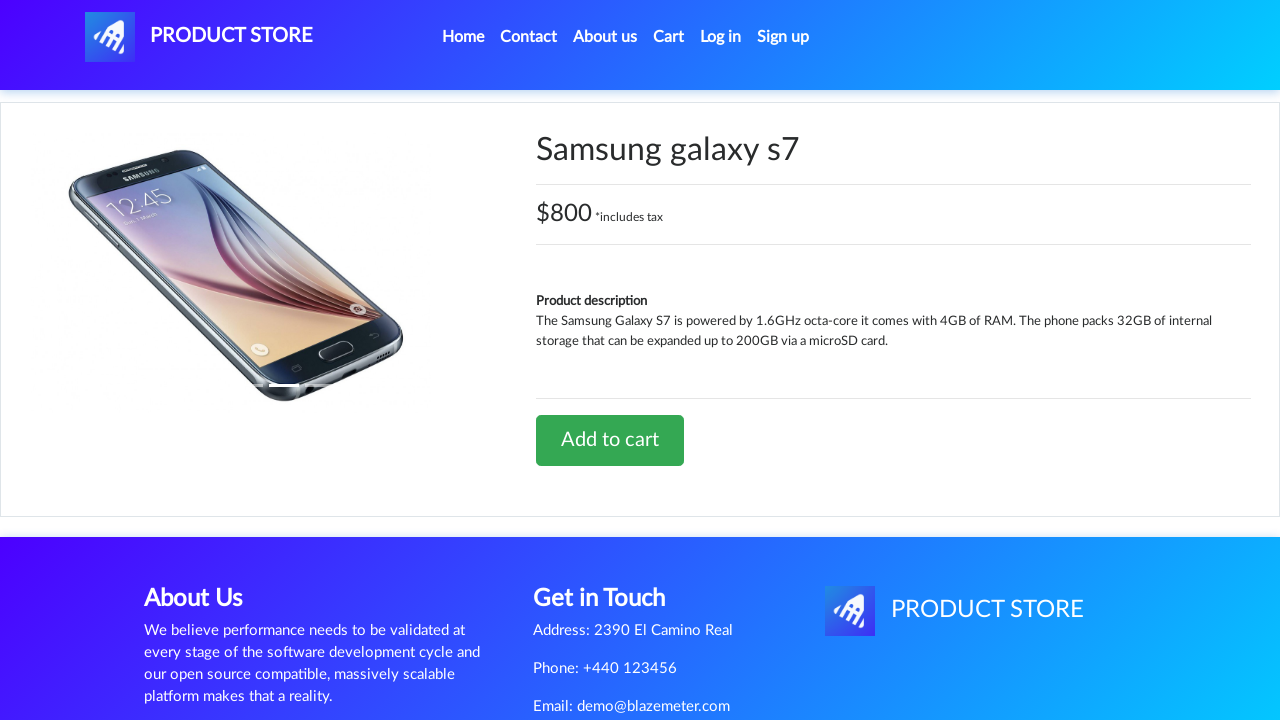

Retrieved product name text content
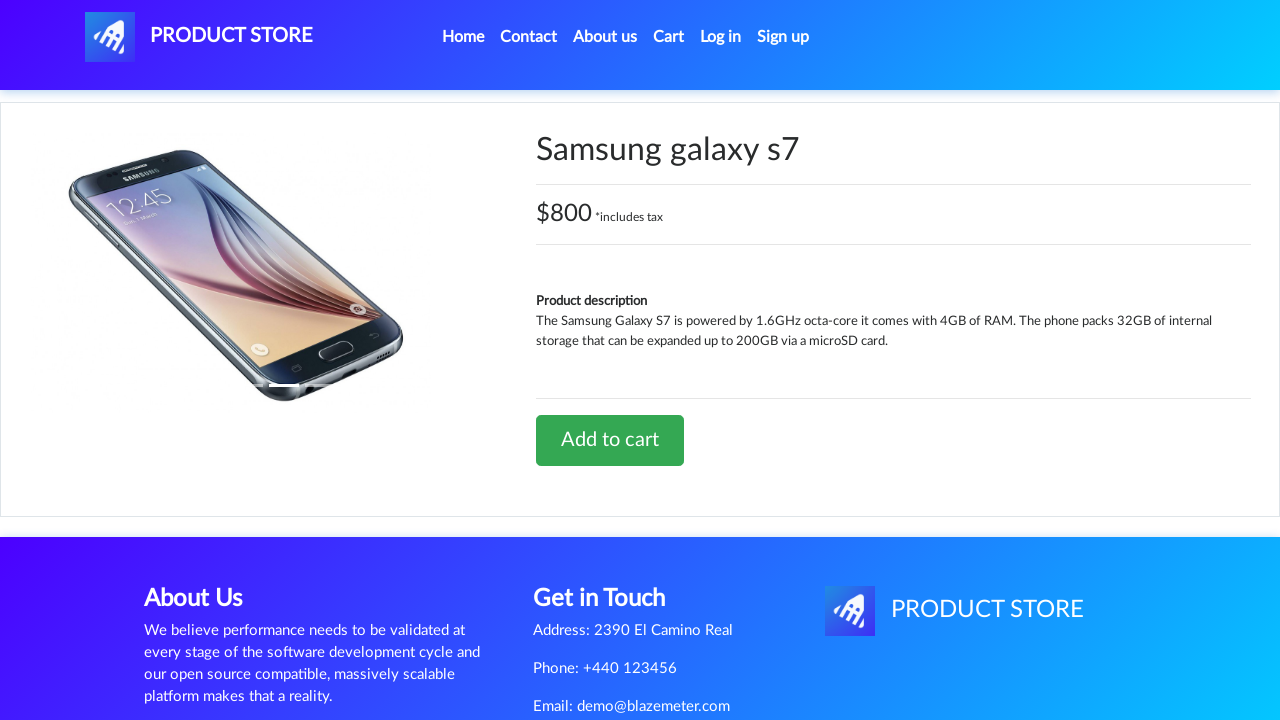

Verified product name is 'Samsung galaxy s7'
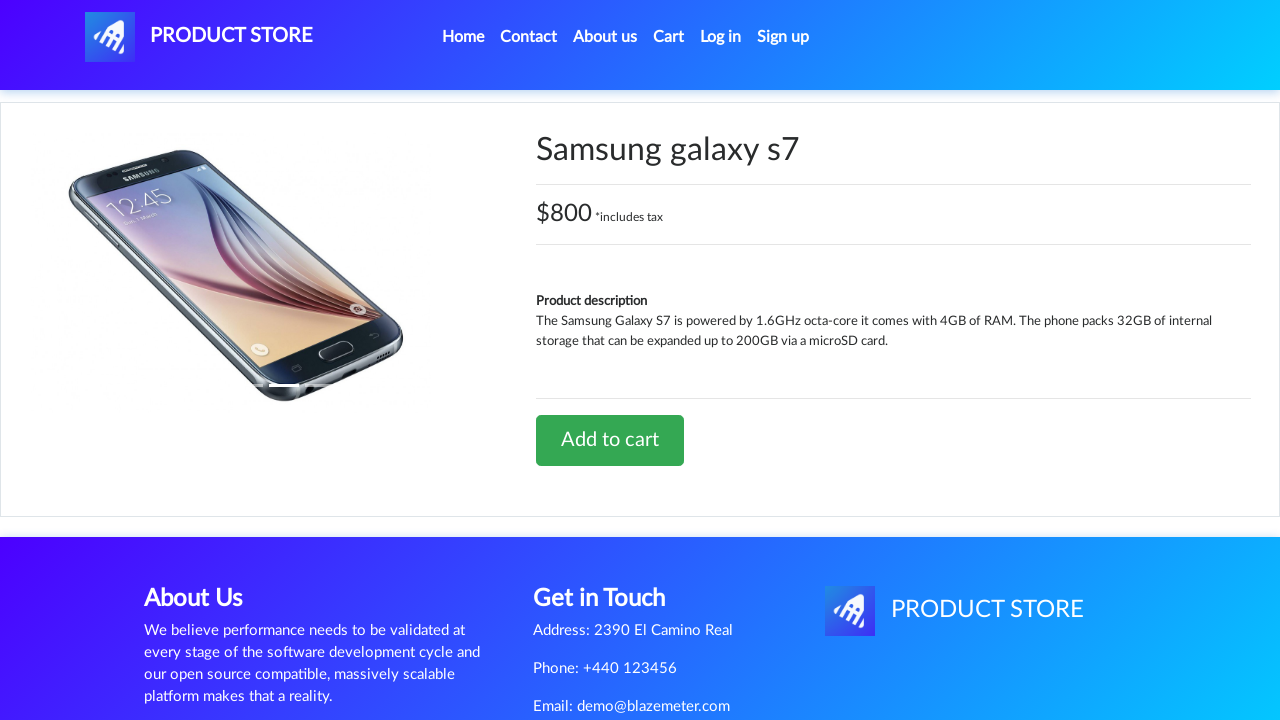

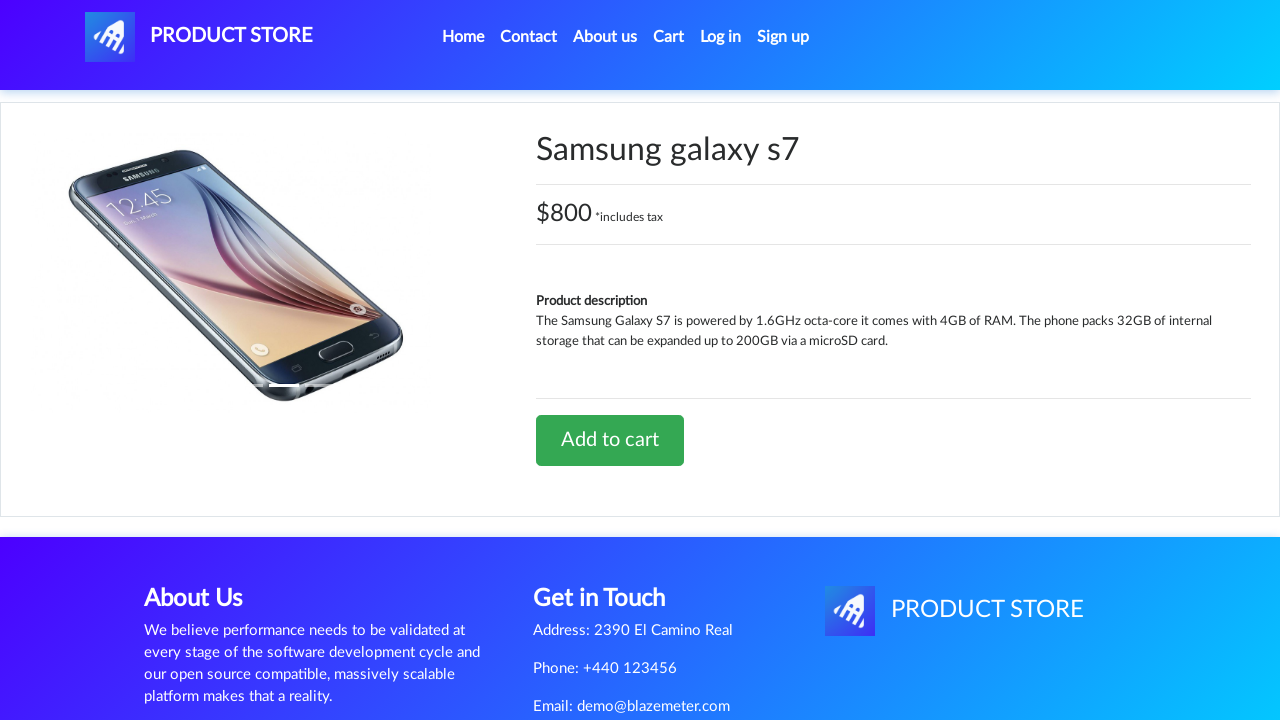